Tests drag and drop functionality by navigating to the drag and drop page via hover menu and dragging an element to a drop area

Starting URL: https://demo.automationtesting.in/Register.html

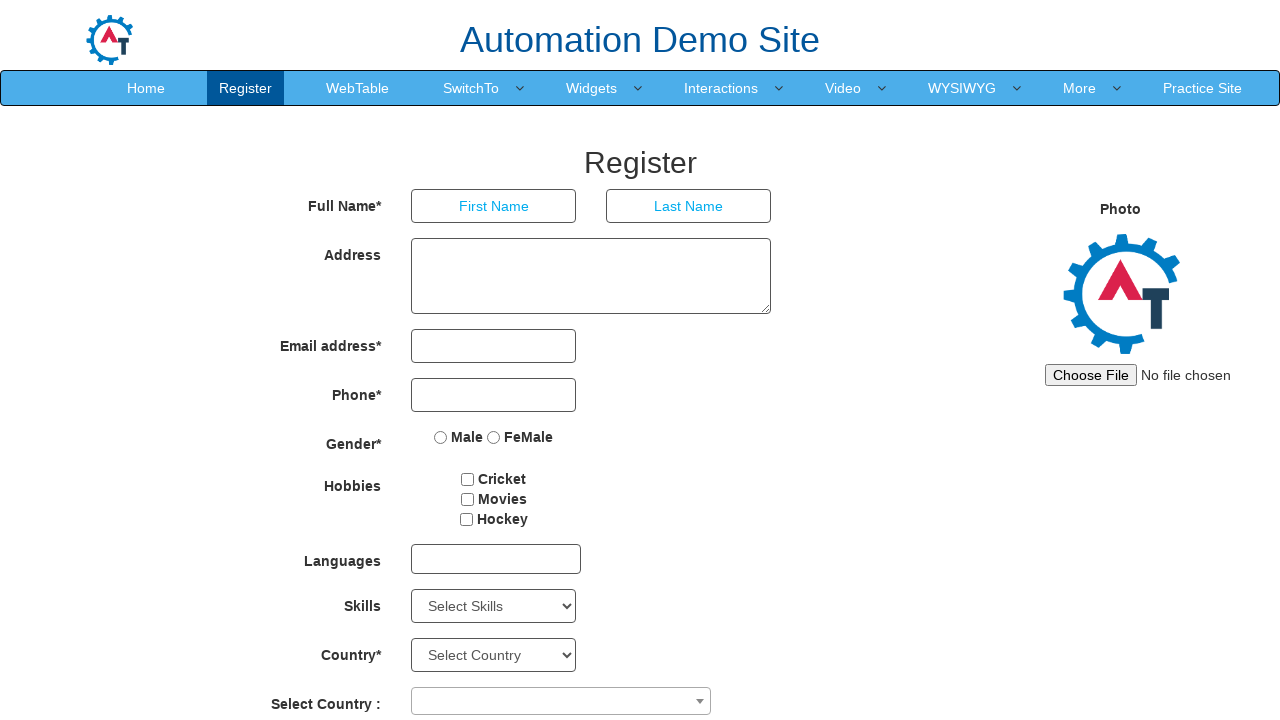

Hovered over dropdown menu to reveal submenu at (721, 88) on (//*[@class='dropdown-toggle'])[3]
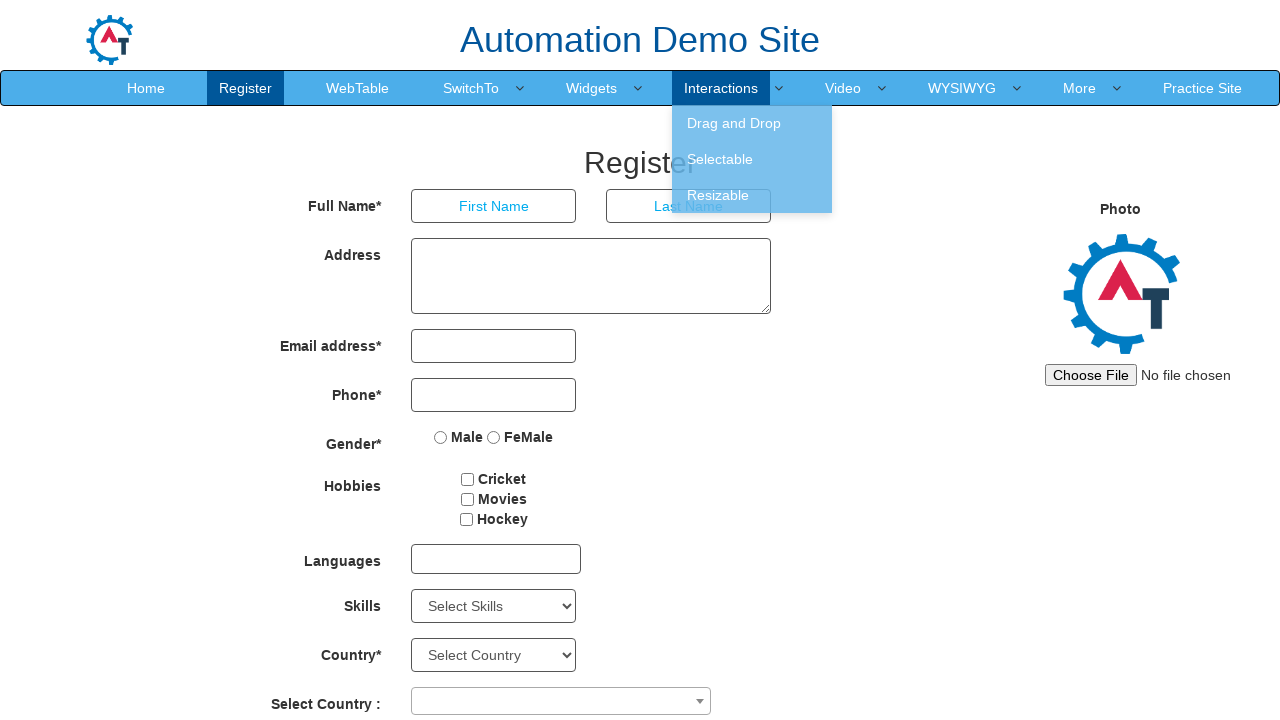

Clicked on 'Drag and Drop' link from submenu at (752, 123) on xpath=//a[text()='Drag and Drop ']
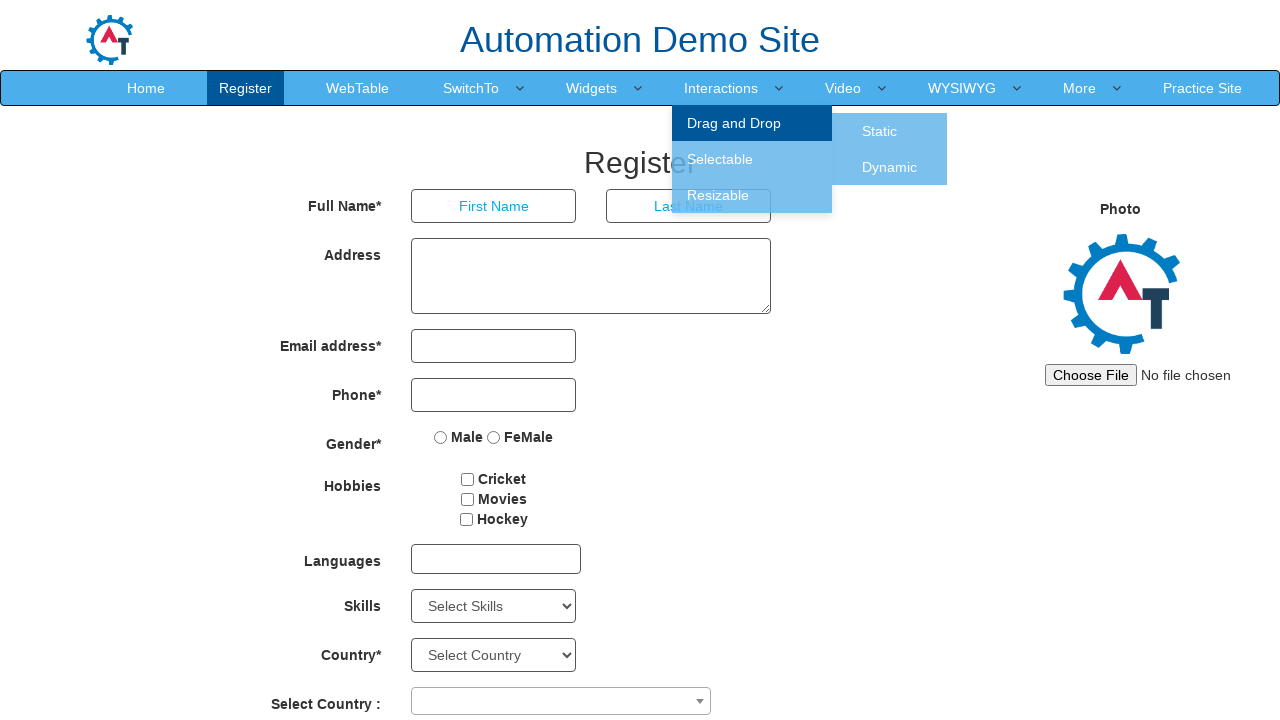

Clicked on Static.html link at (880, 131) on xpath=//*[@href='Static.html']
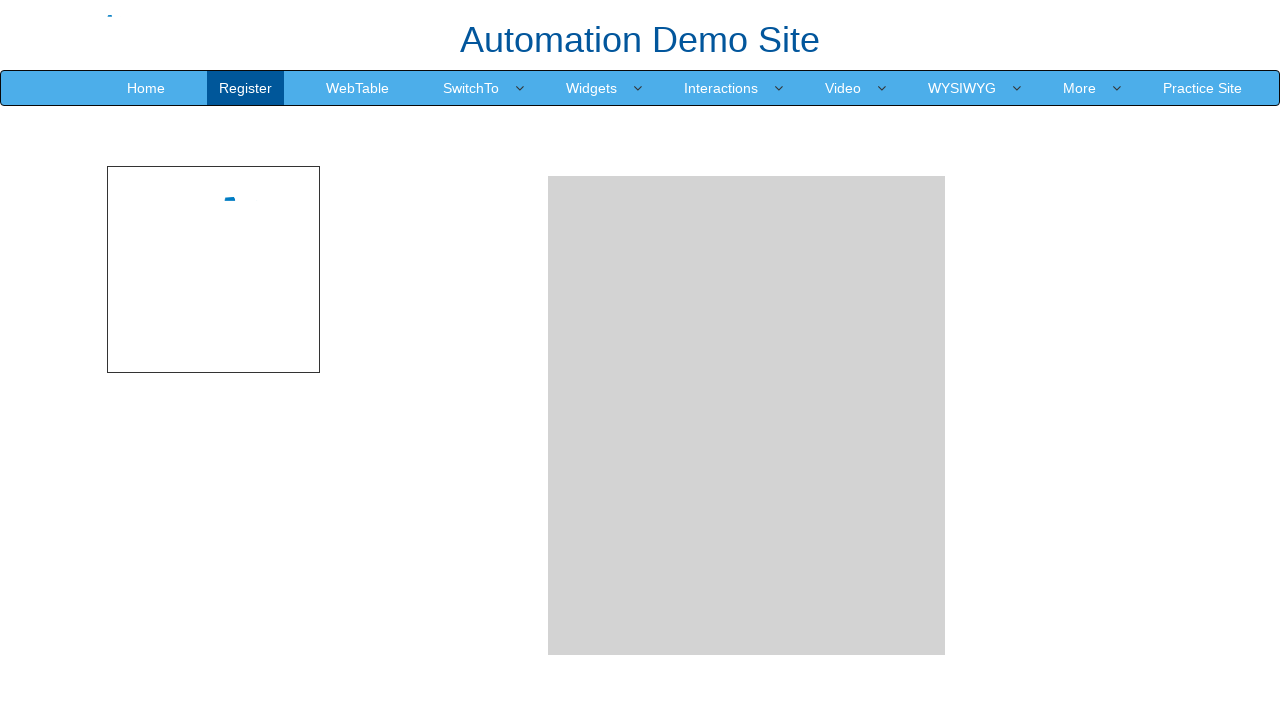

Waited for angular element to be visible
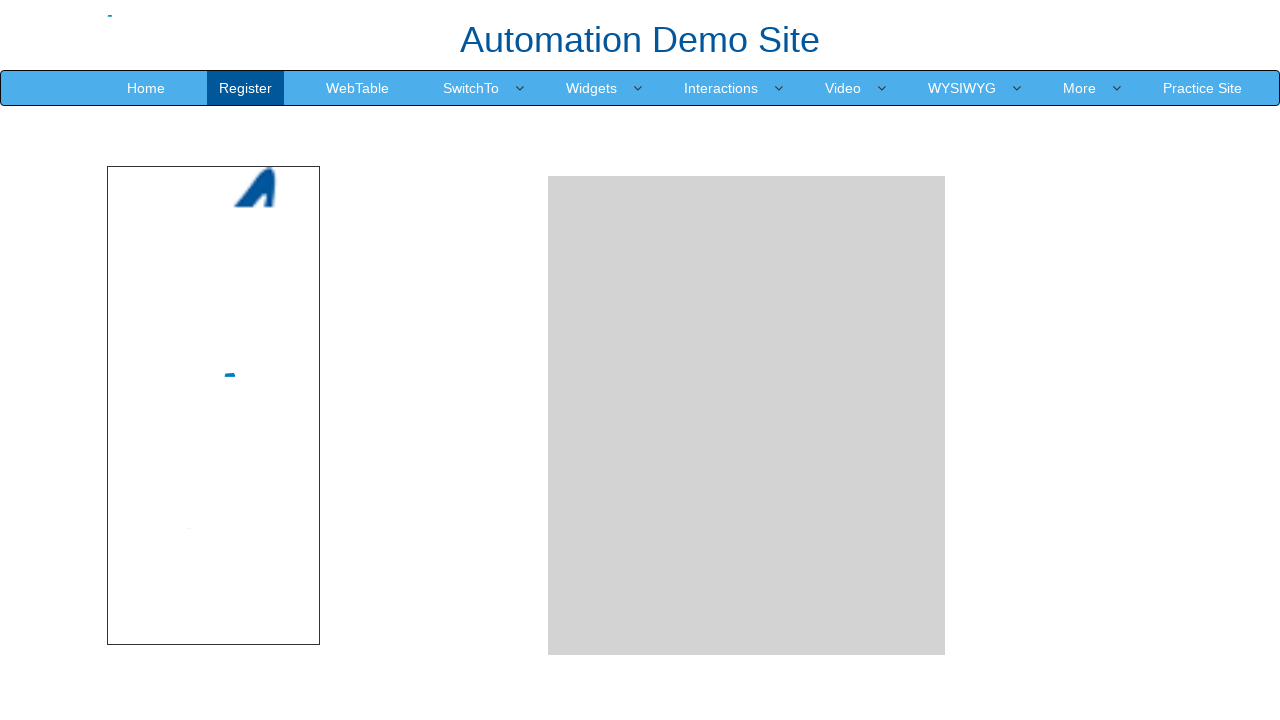

Waited for droparea element to be visible
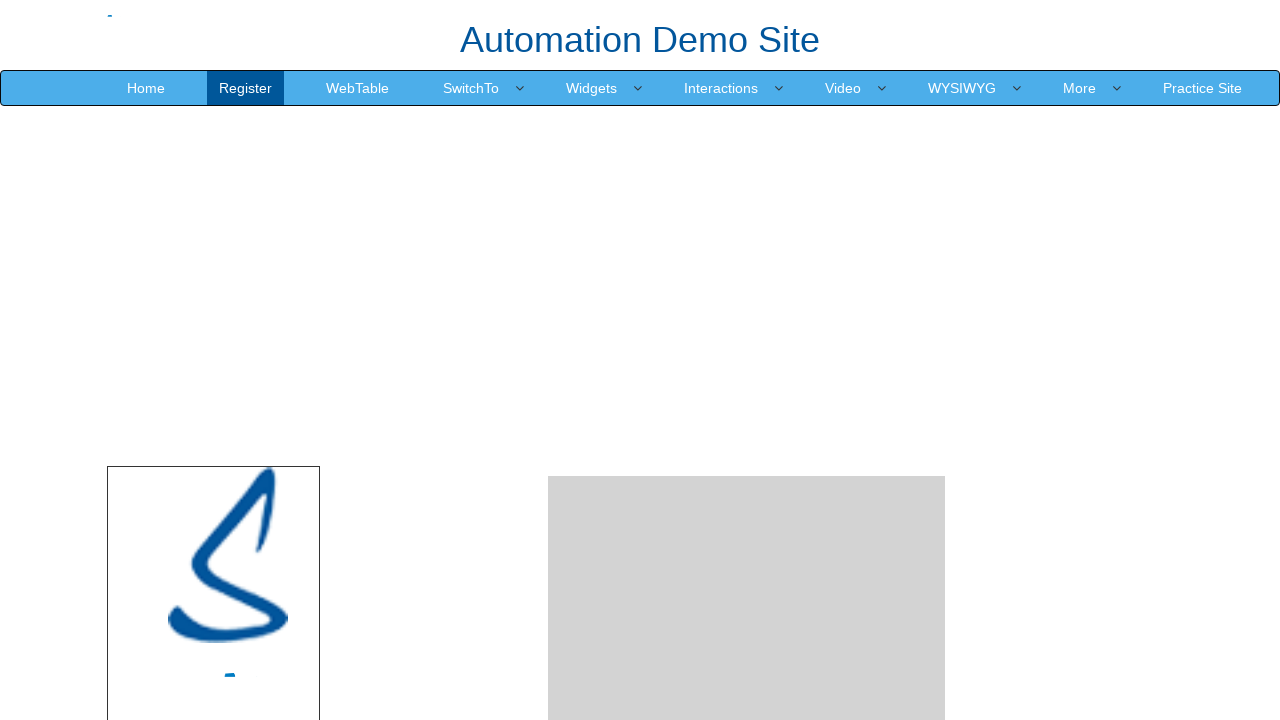

Dragged angular element to droparea successfully at (747, 481)
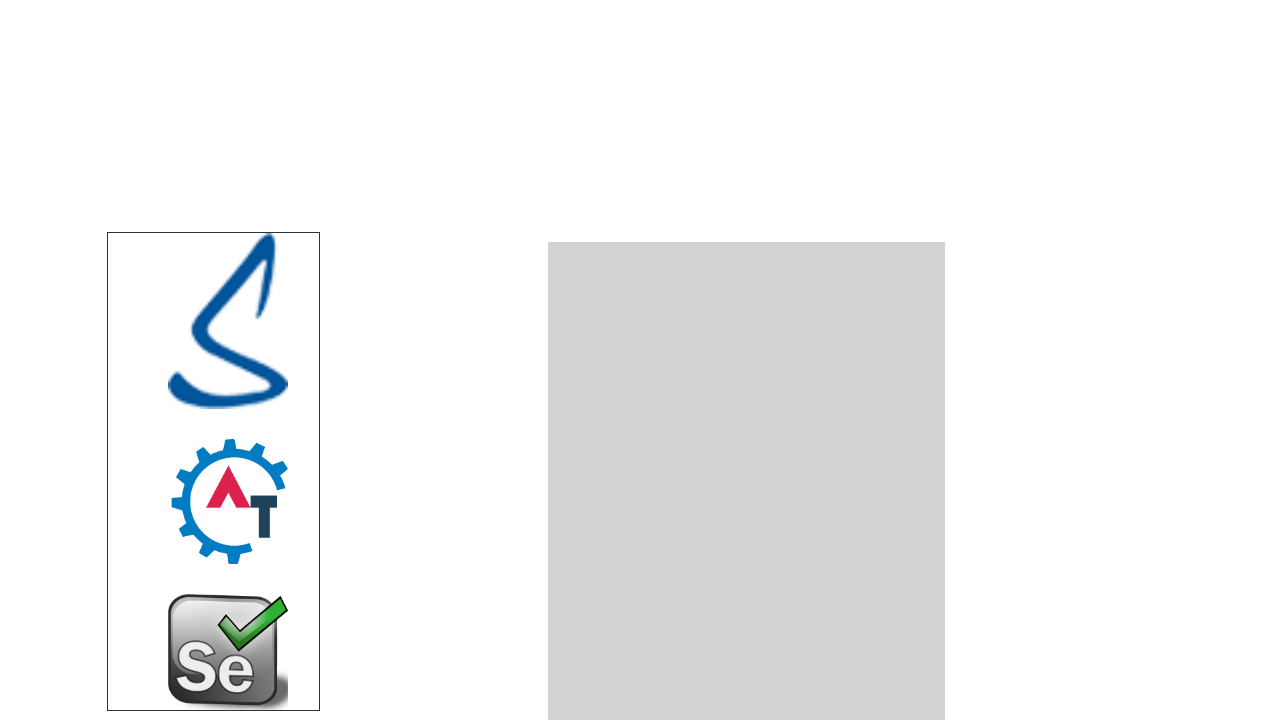

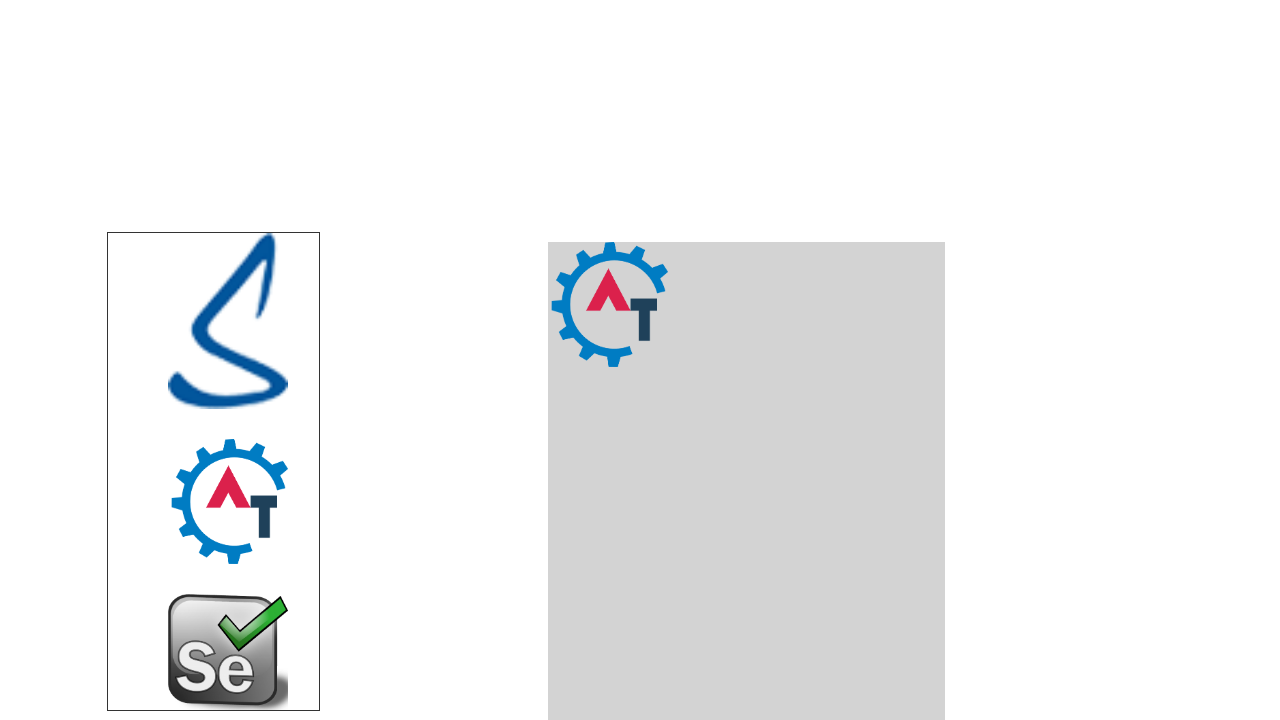